Opens Target main page and searches for a product by entering text in the search box and clicking the search button

Starting URL: https://target.com/

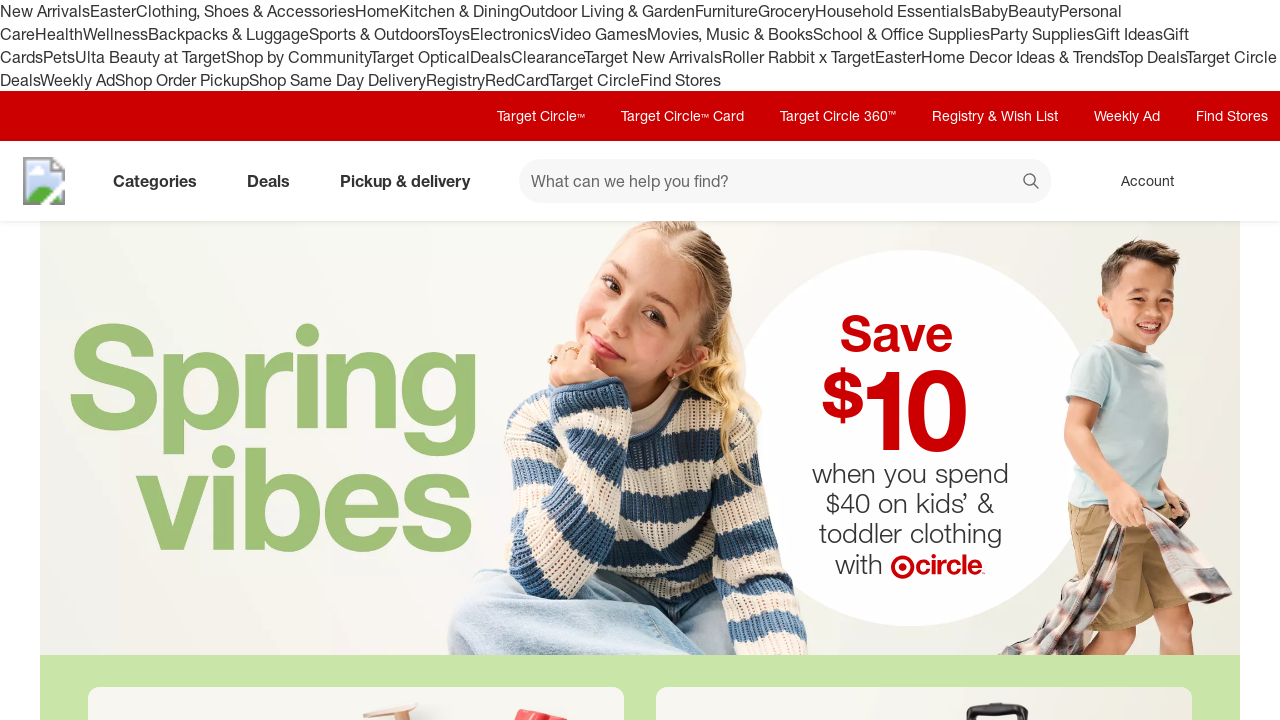

Filled search box with 'wireless headphones' on #search
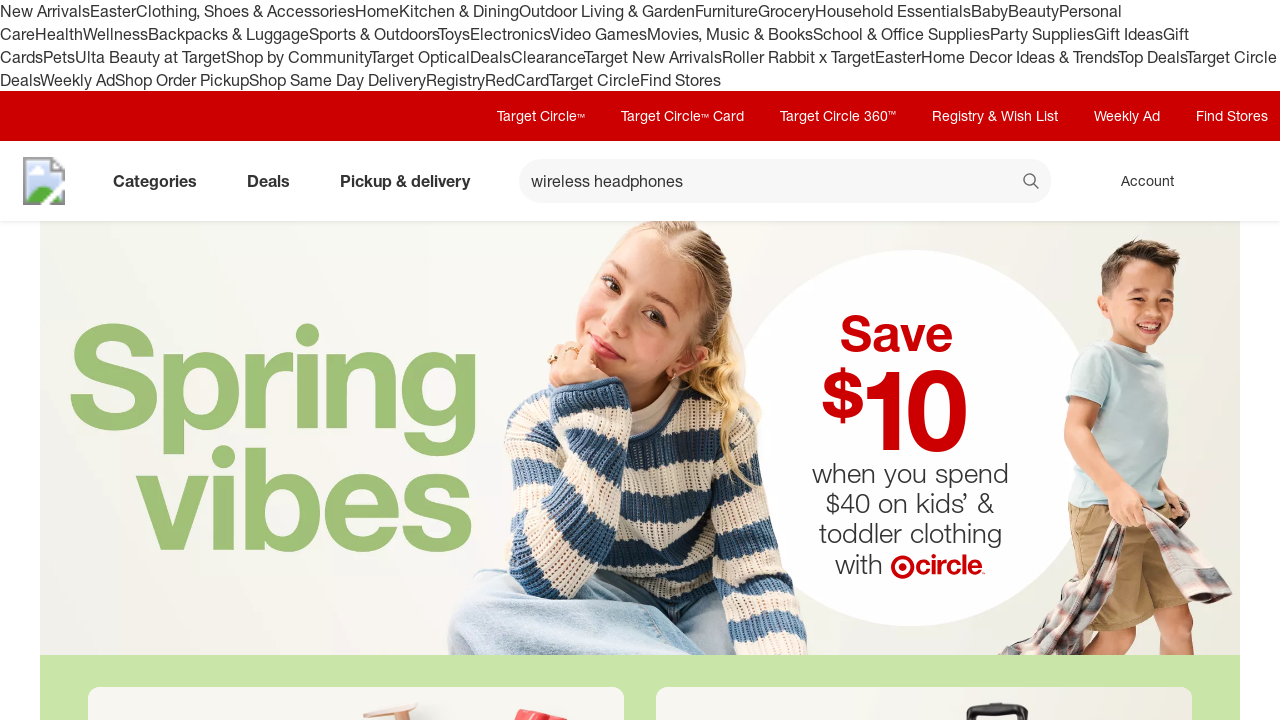

Clicked search button at (1032, 183) on button[data-test='@web/Search/SearchButton']
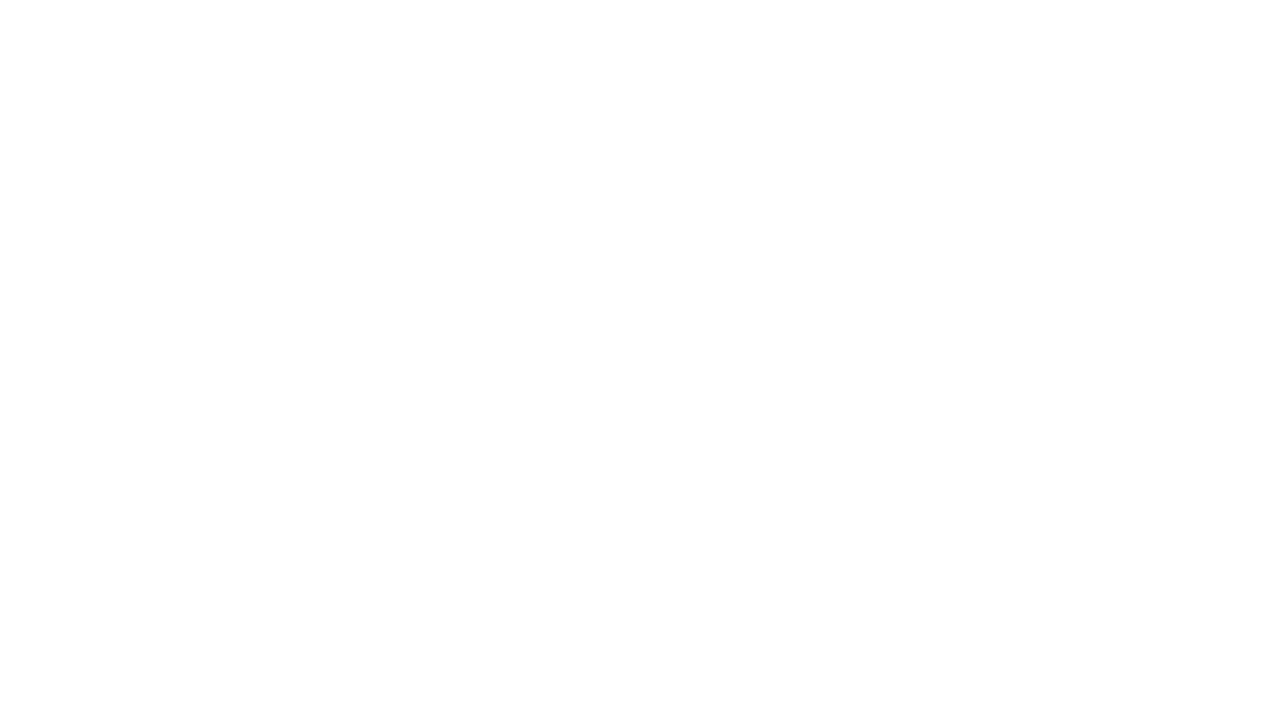

Search results page loaded
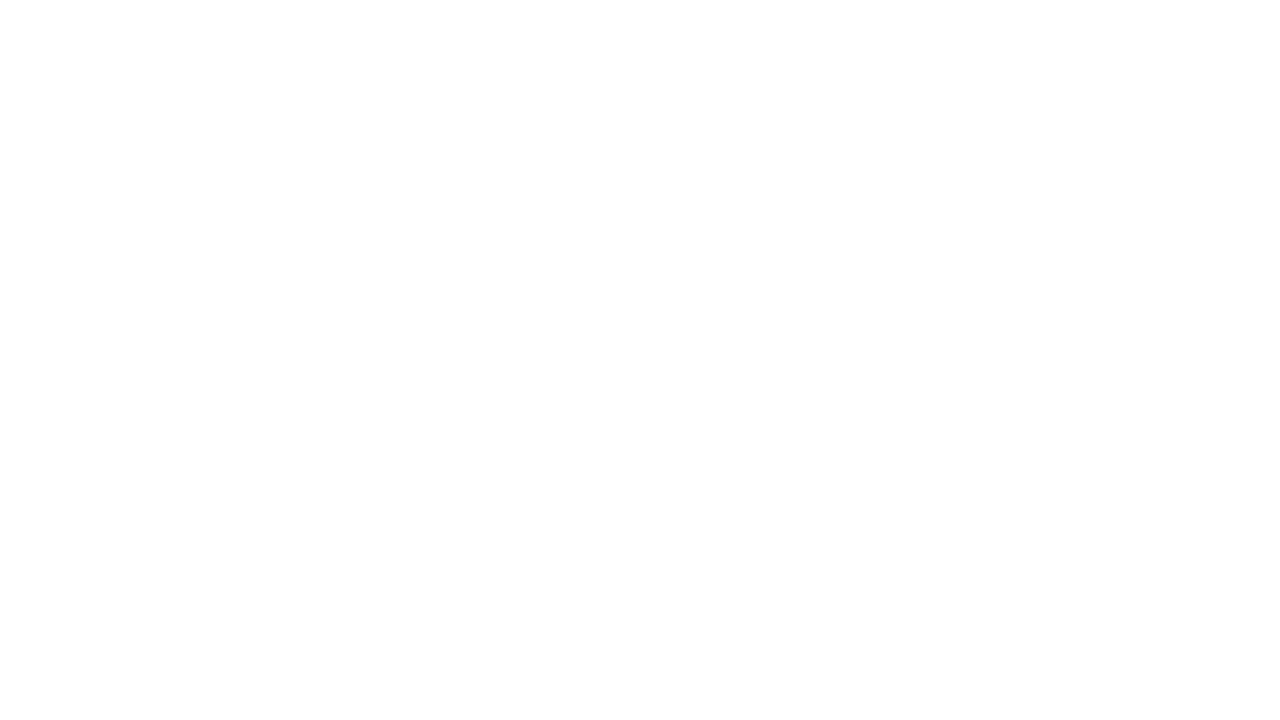

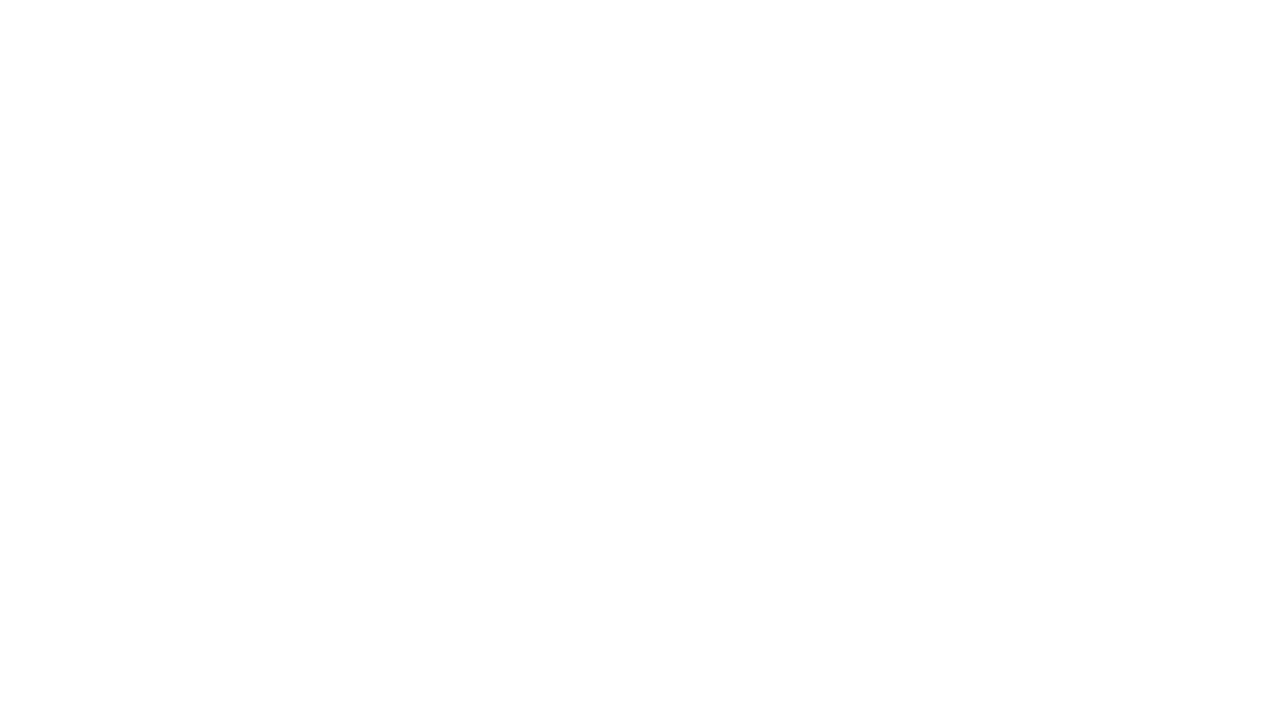